Tests double-click functionality on a jQuery documentation page by performing multiple double-clicks on an element within an iframe

Starting URL: https://api.jquery.com/dblclick/#dblclick-handler

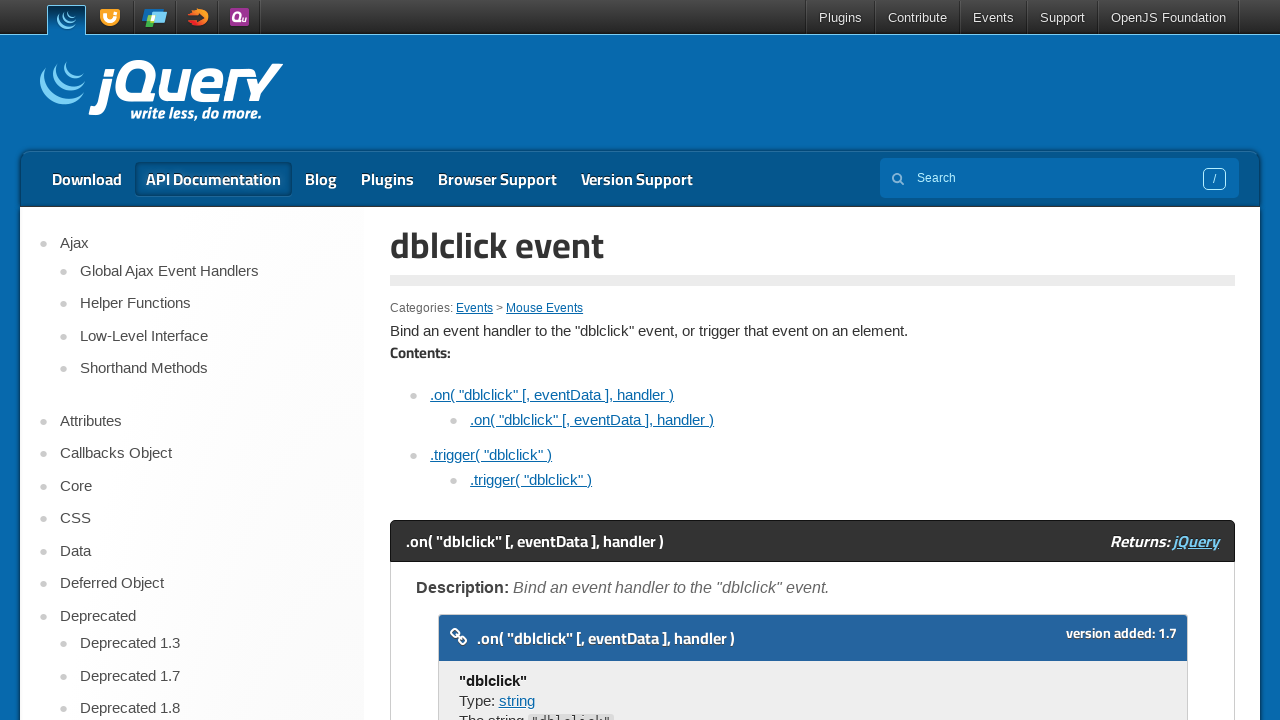

Located first iframe on the page
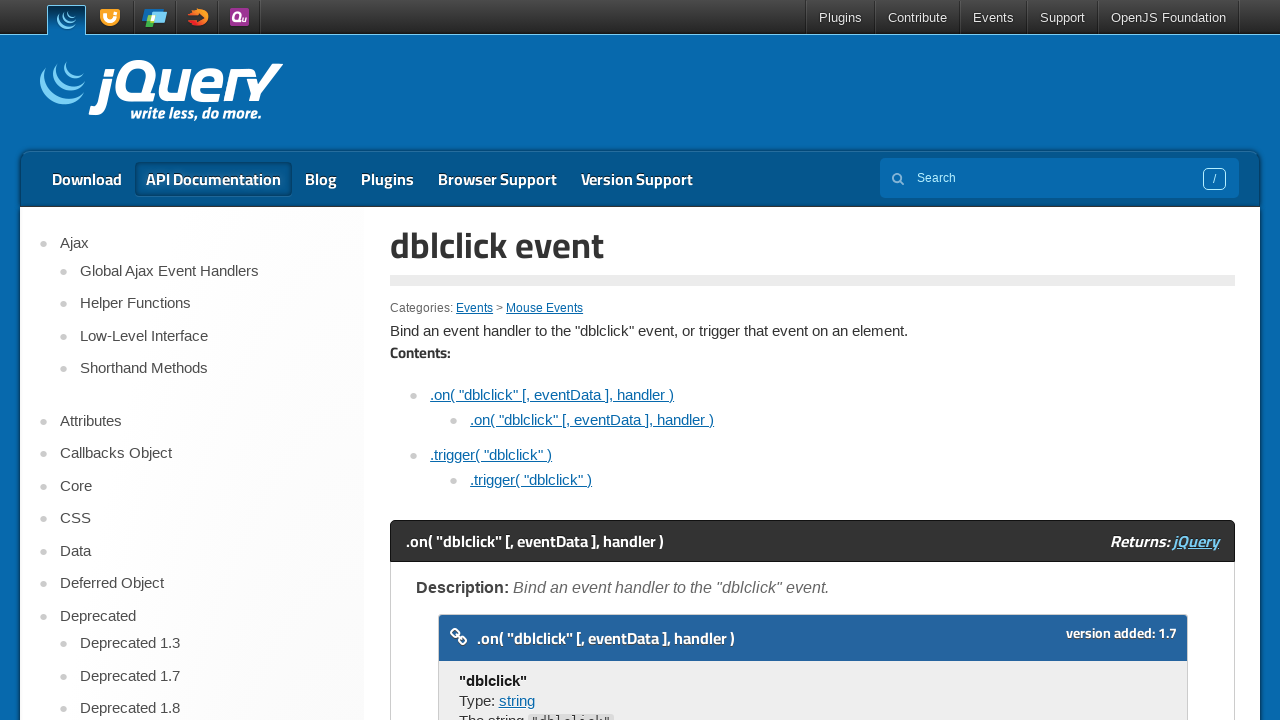

Located target div element within iframe
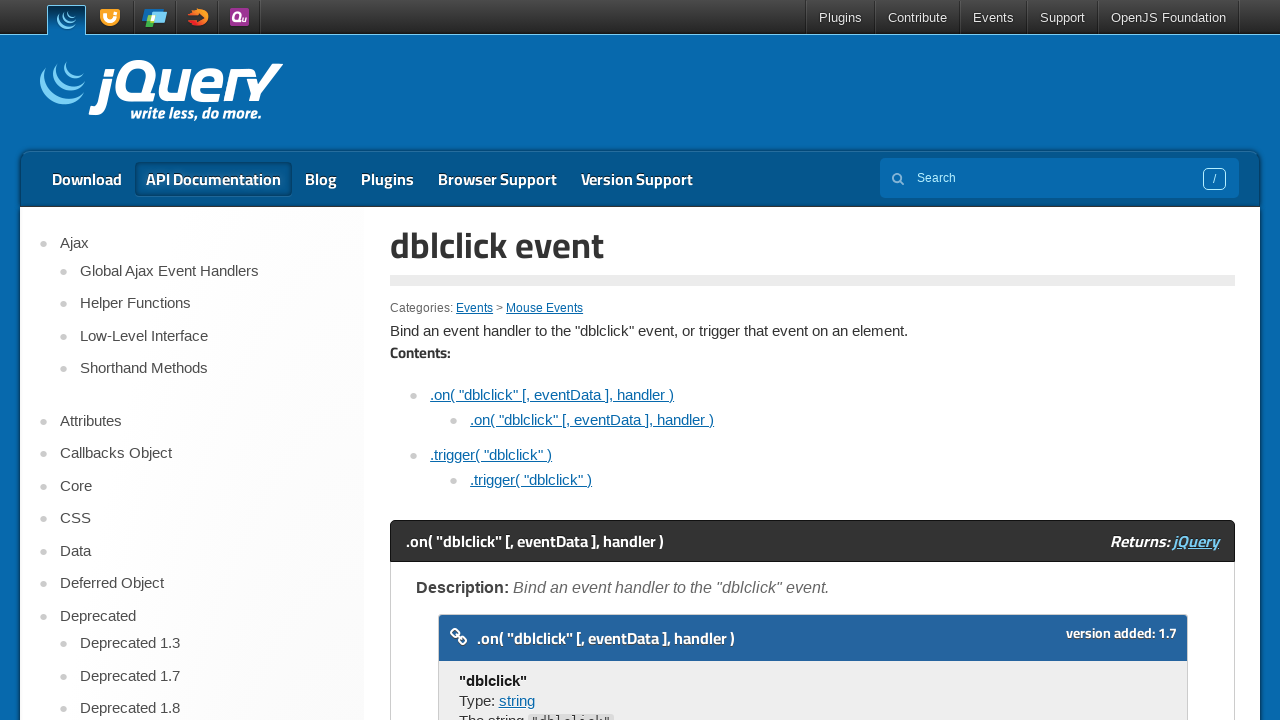

Performed first double-click on target element at (478, 360) on iframe >> nth=0 >> internal:control=enter-frame >> xpath=//html//body//div
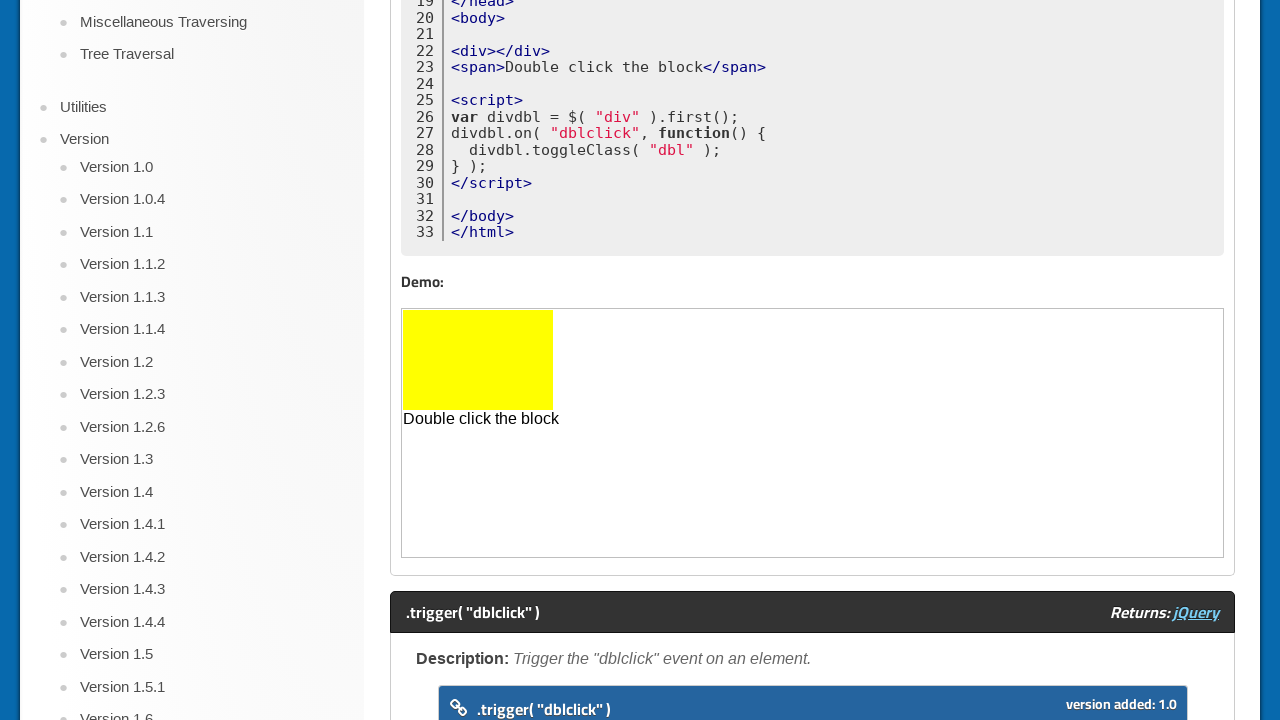

Performed second double-click on target element at (478, 360) on iframe >> nth=0 >> internal:control=enter-frame >> xpath=//html//body//div
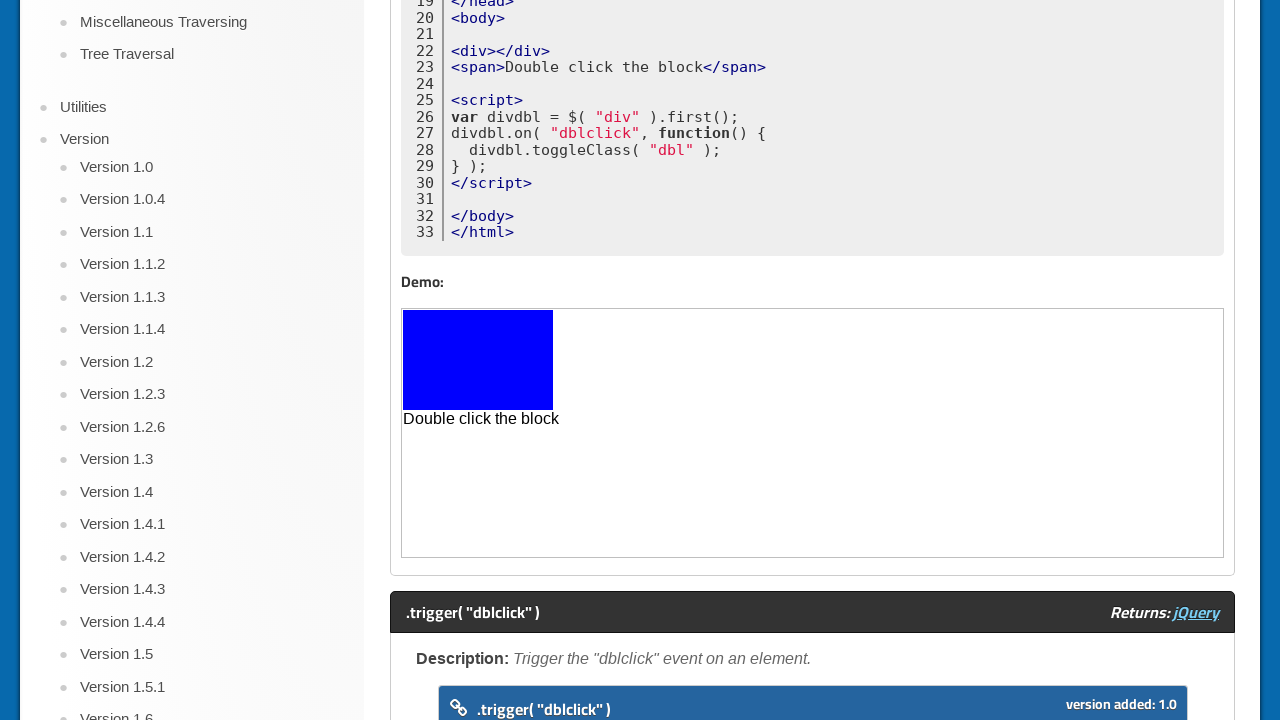

Performed third double-click on target element at (478, 360) on iframe >> nth=0 >> internal:control=enter-frame >> xpath=//html//body//div
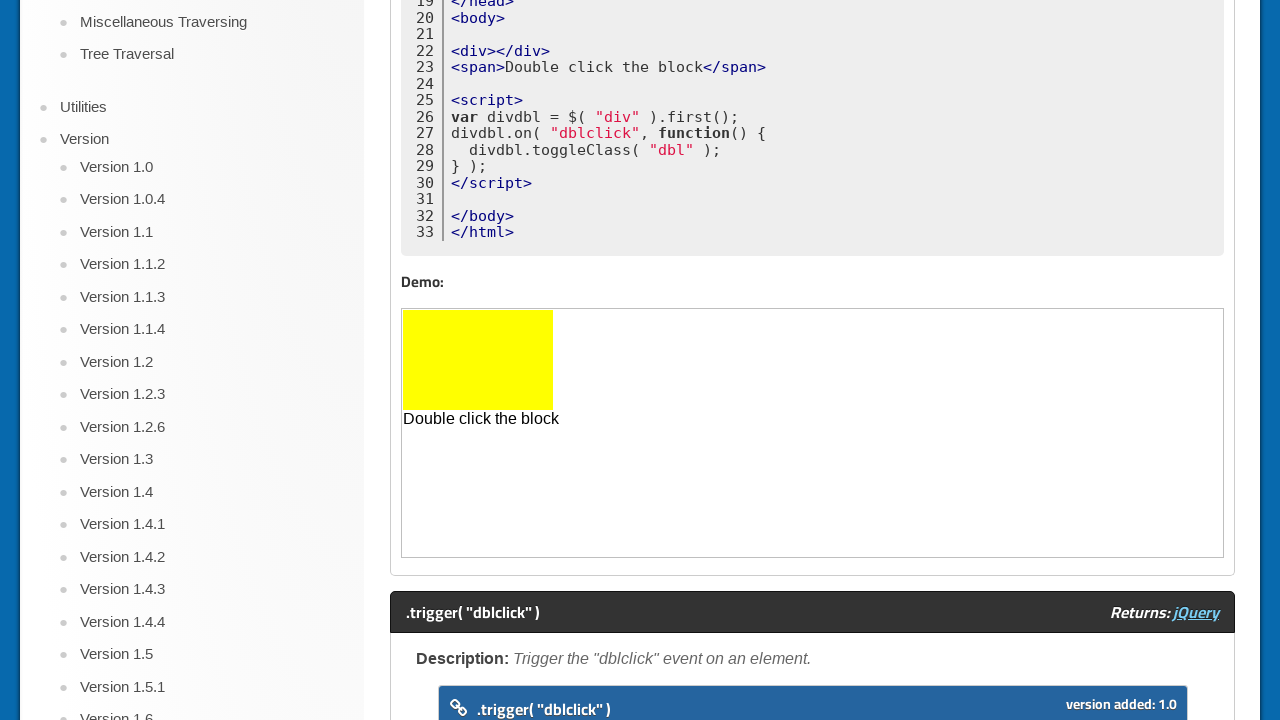

Performed fourth double-click on target element at (478, 360) on iframe >> nth=0 >> internal:control=enter-frame >> xpath=//html//body//div
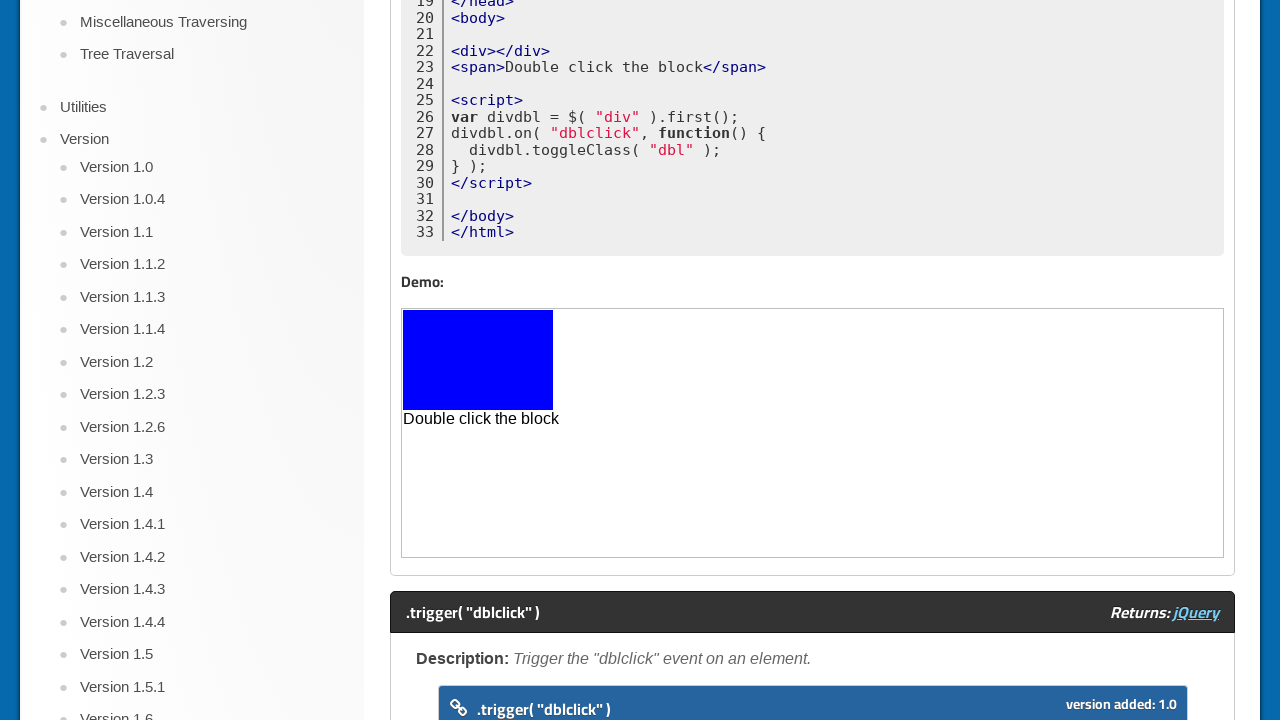

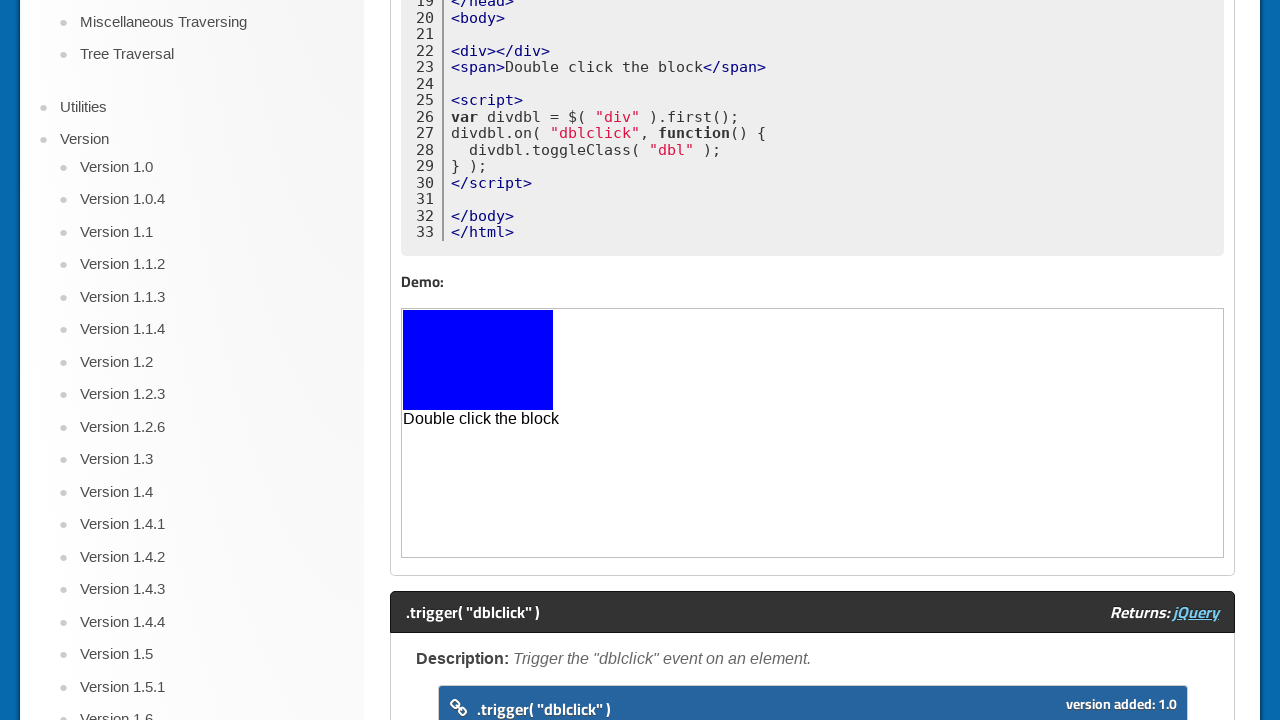